Tests form element display by verifying email, age radio button, and education textarea are displayed and can be interacted with

Starting URL: https://automationfc.github.io/basic-form/index.html

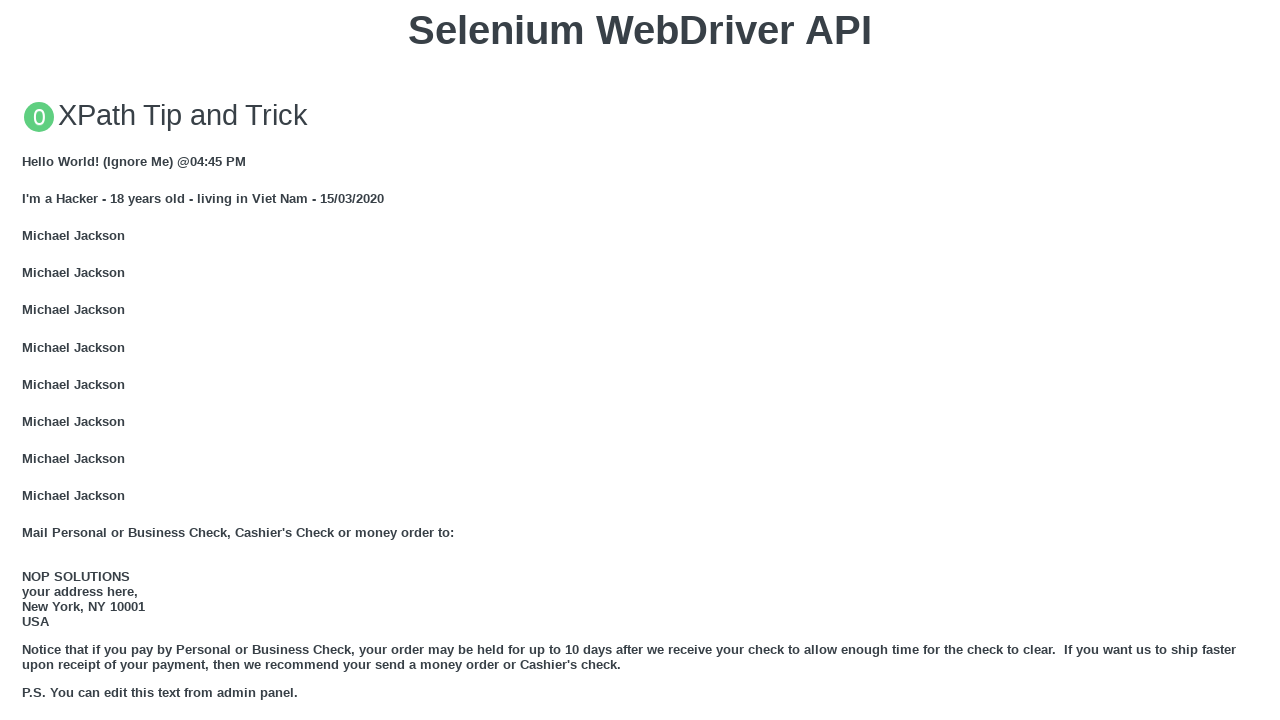

Located email textbox element
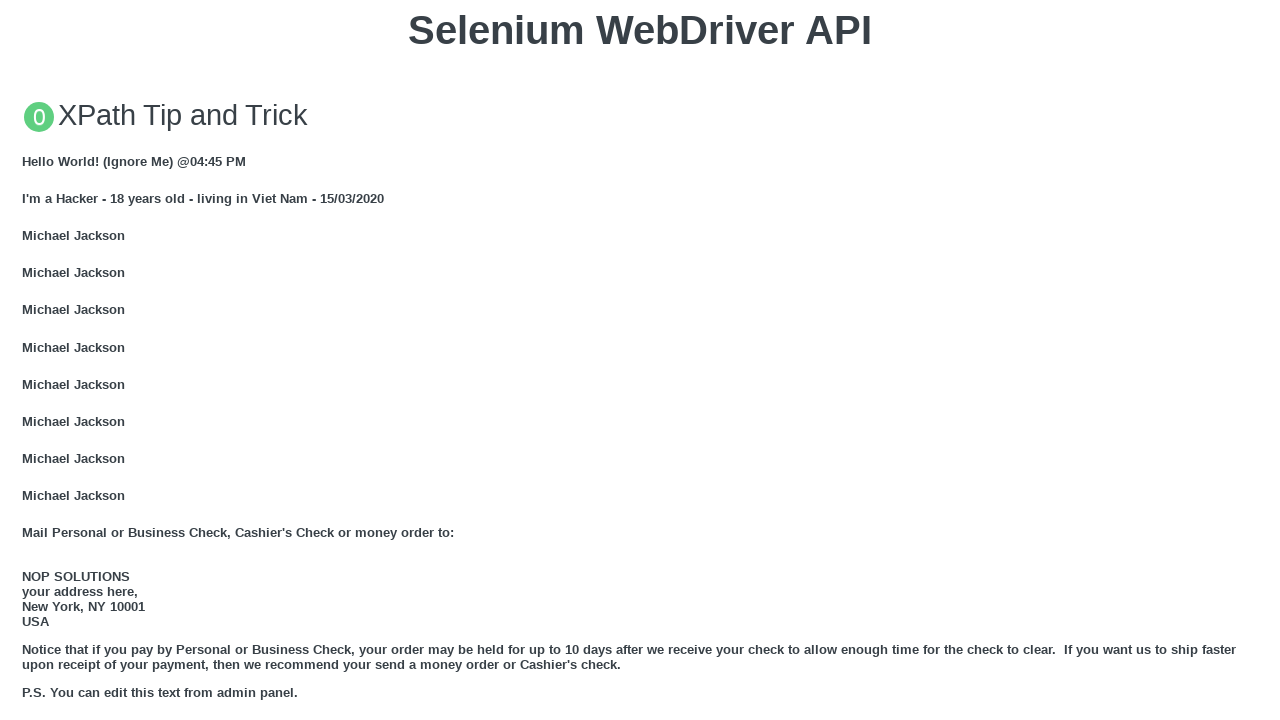

Verified email textbox is visible
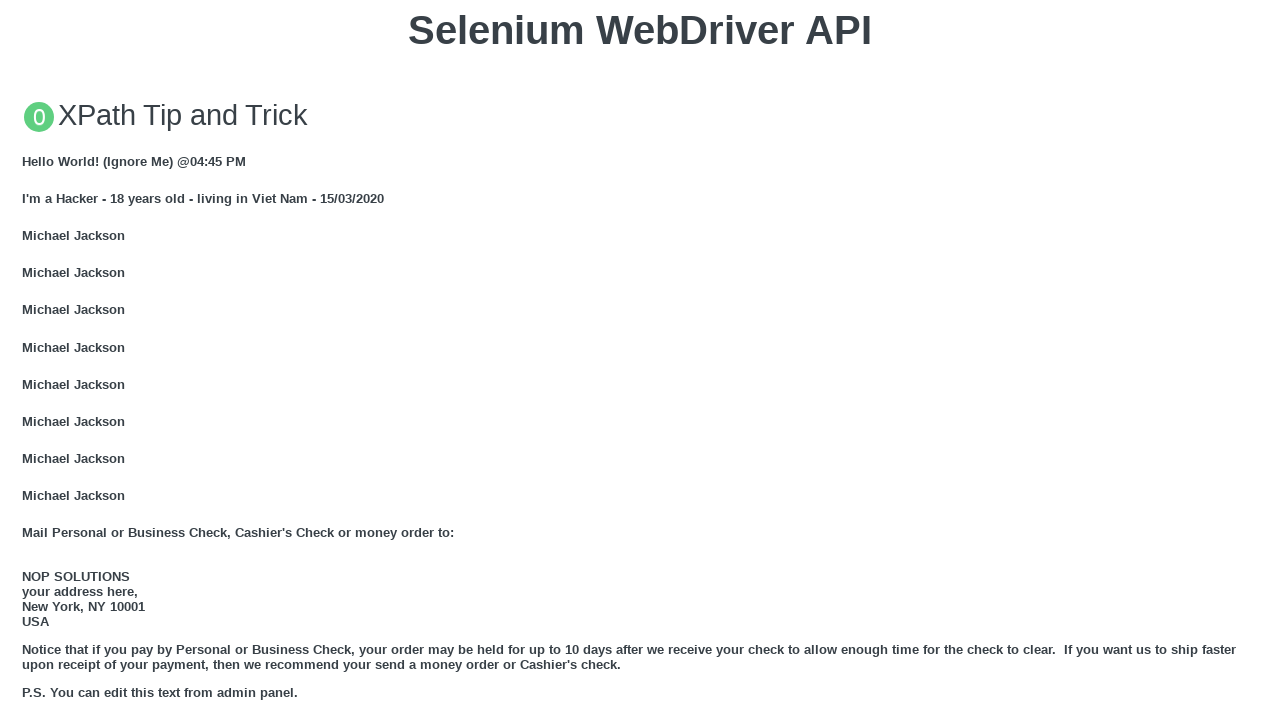

Cleared email textbox on xpath=//input[@id='mail']
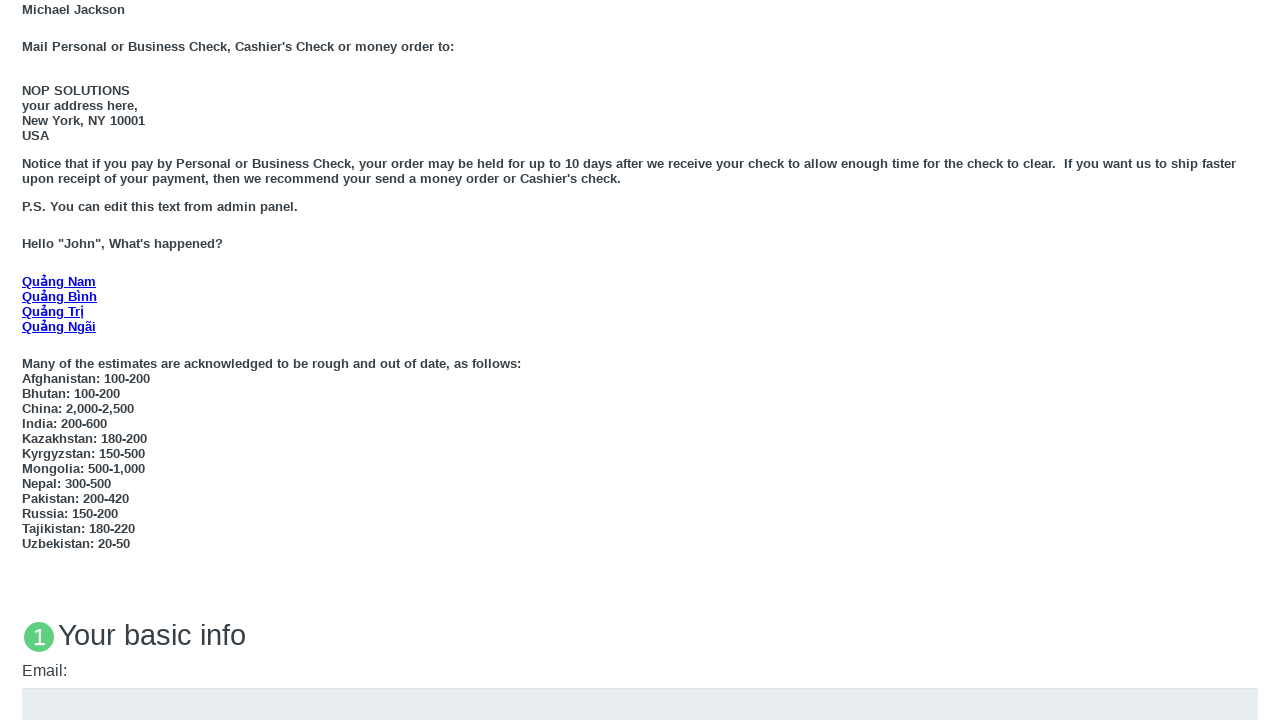

Filled email textbox with 'Automation Testing' on xpath=//input[@id='mail']
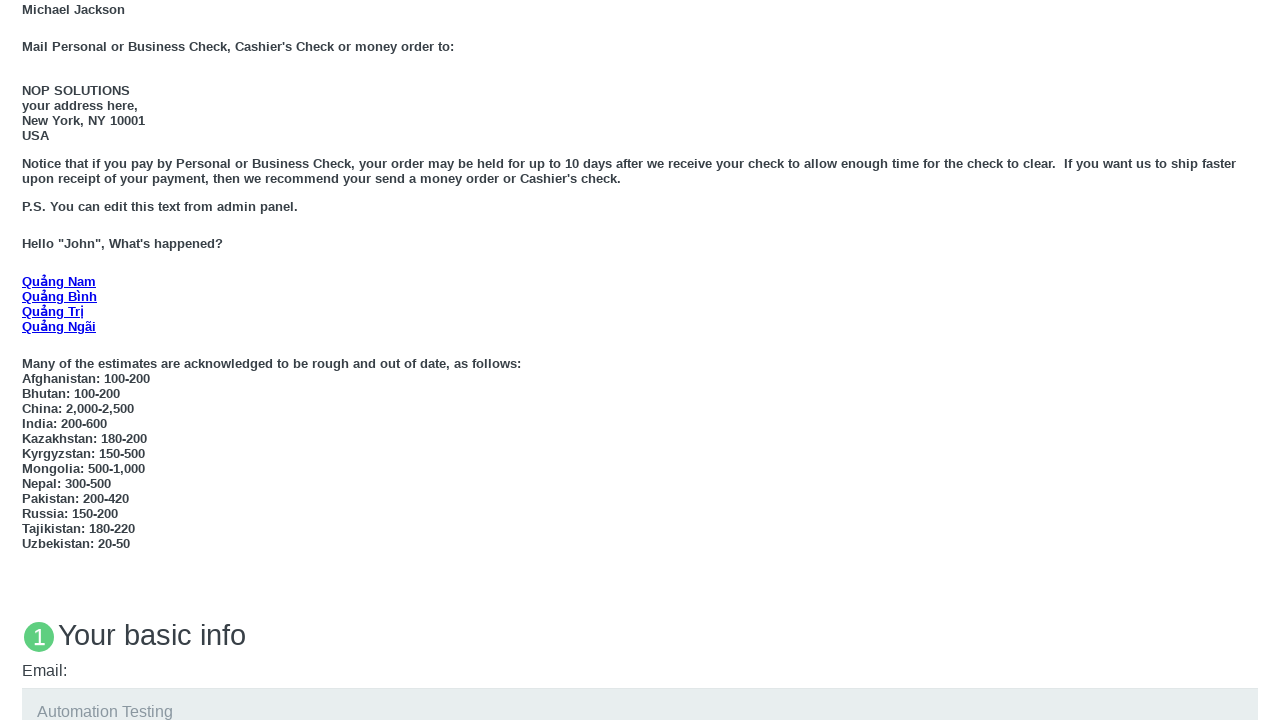

Located under 18 age radio button element
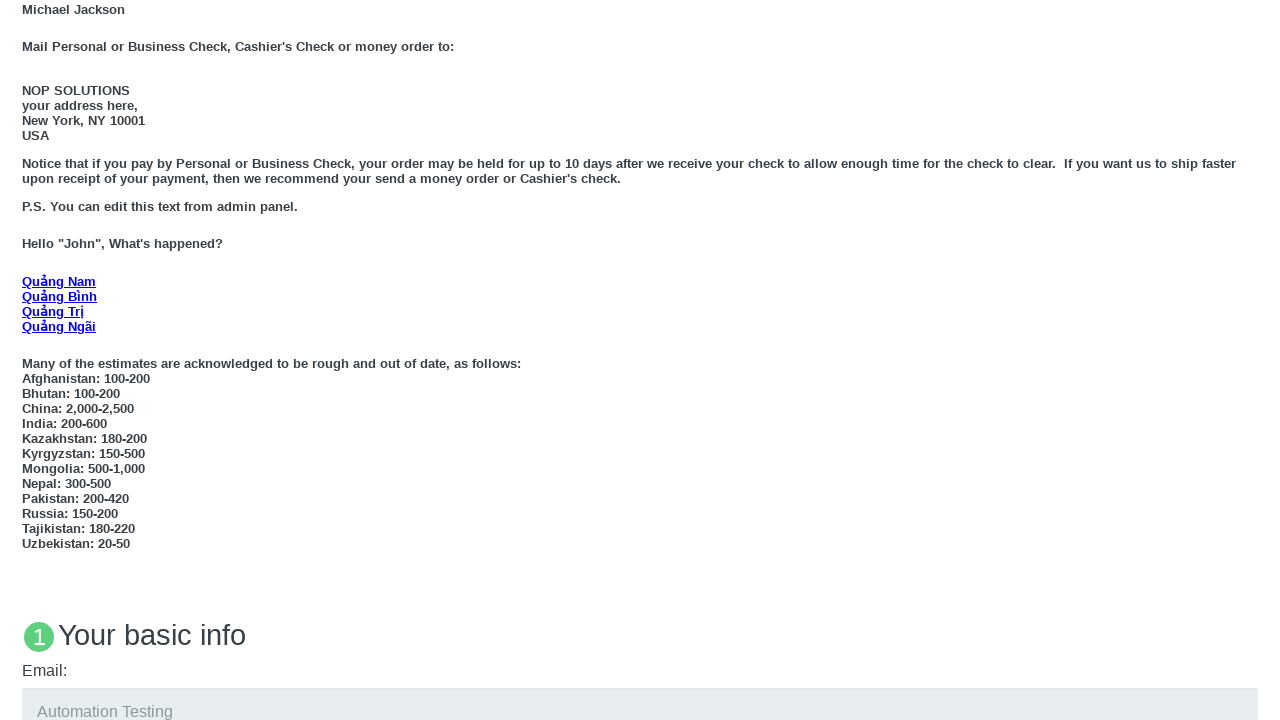

Verified under 18 radio button is visible
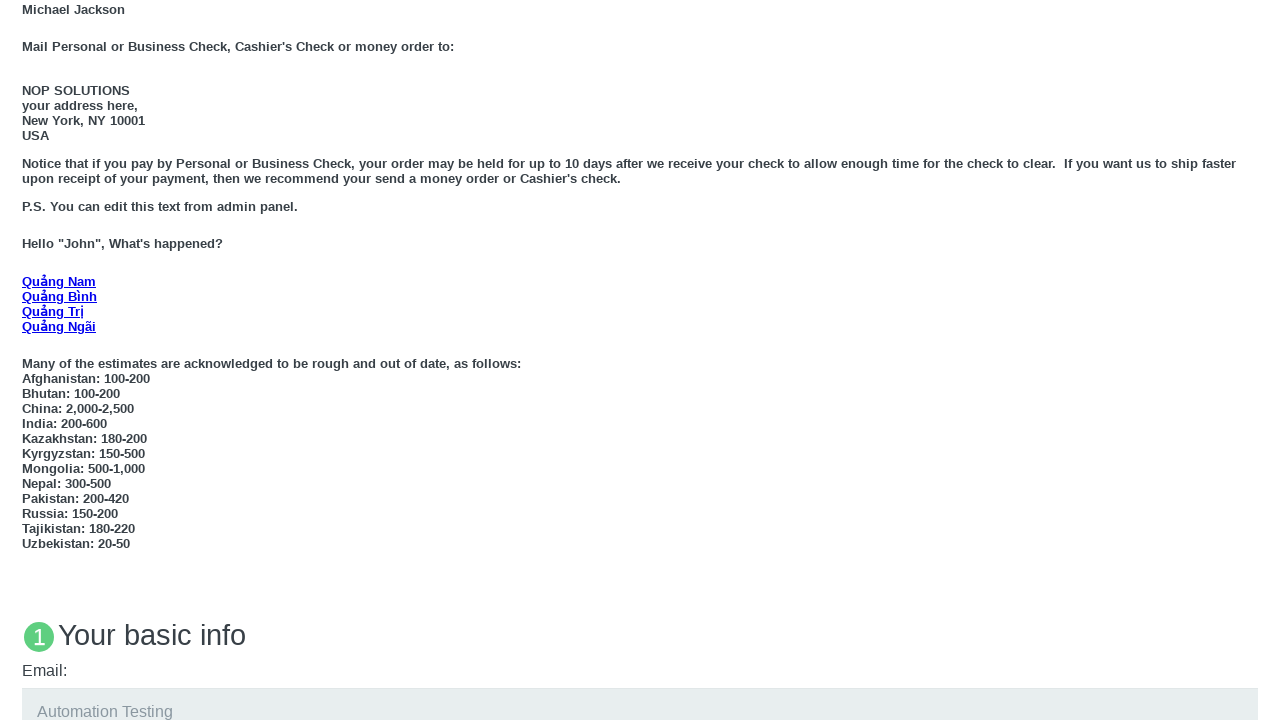

Clicked under 18 age radio button at (28, 360) on xpath=//input[@id='under_18']
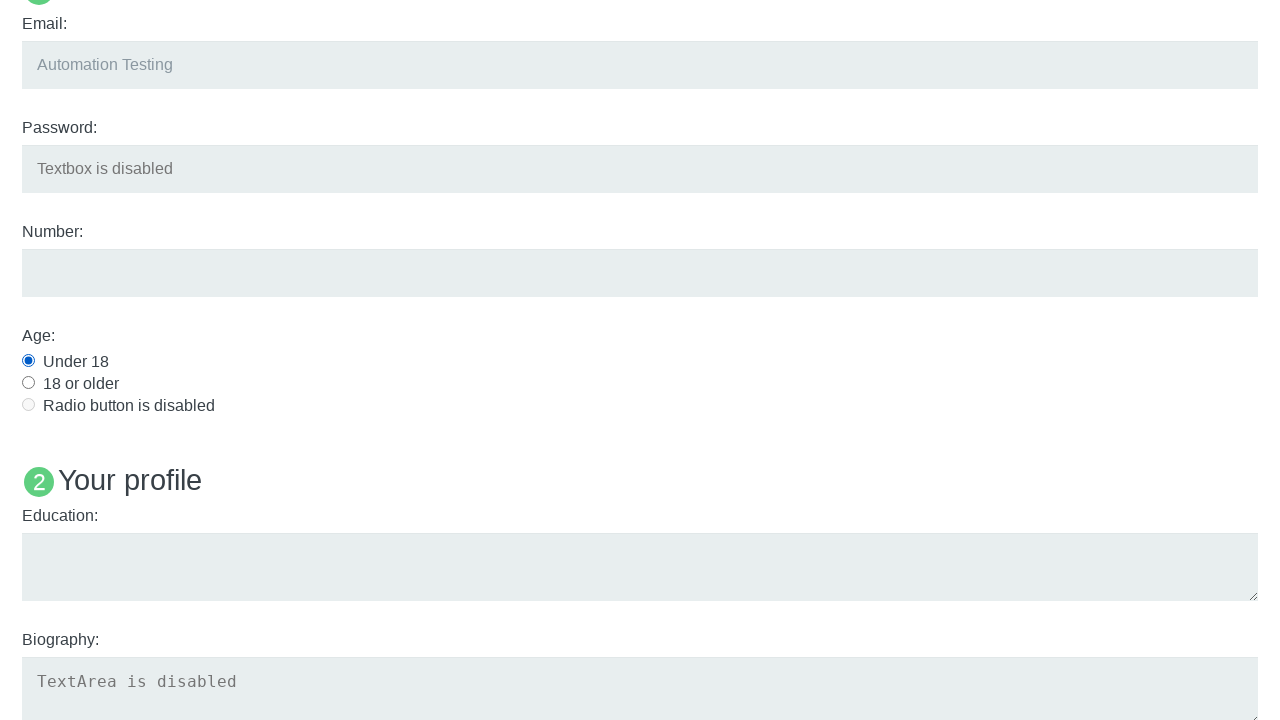

Located education textarea element
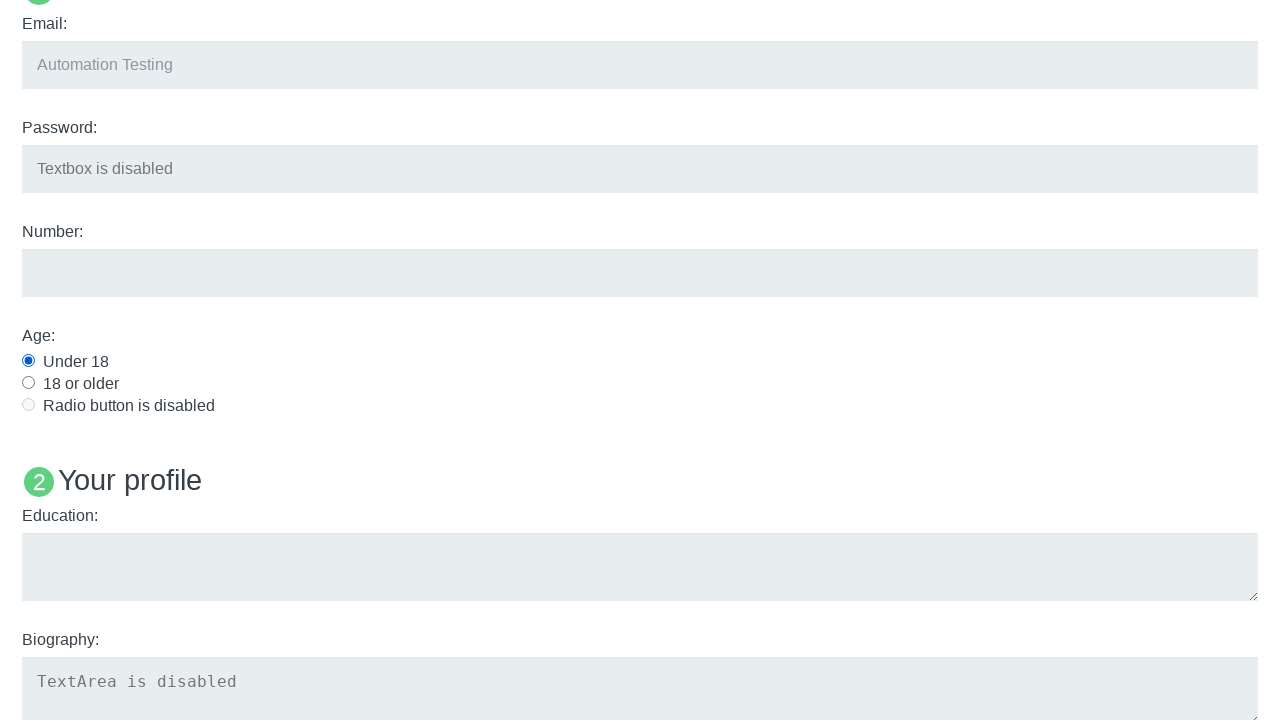

Verified education textarea is visible
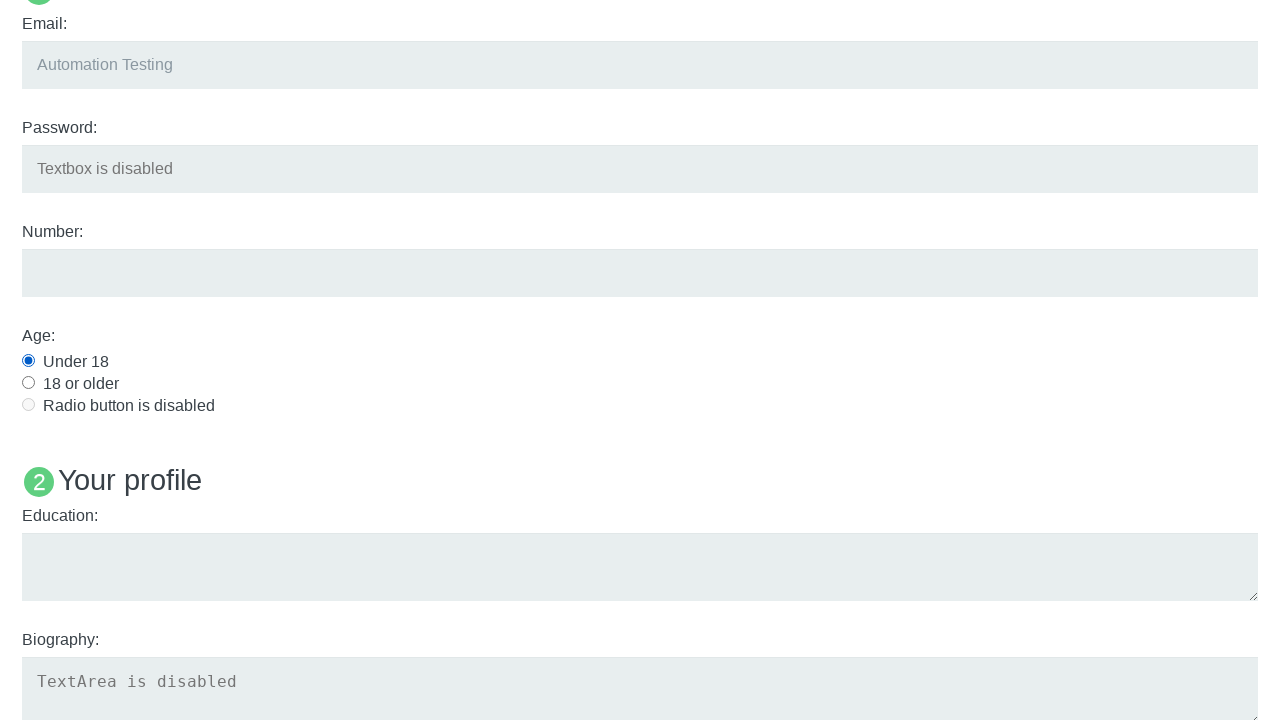

Filled education textarea with 'Automation Testing' on xpath=//textarea[@id='edu']
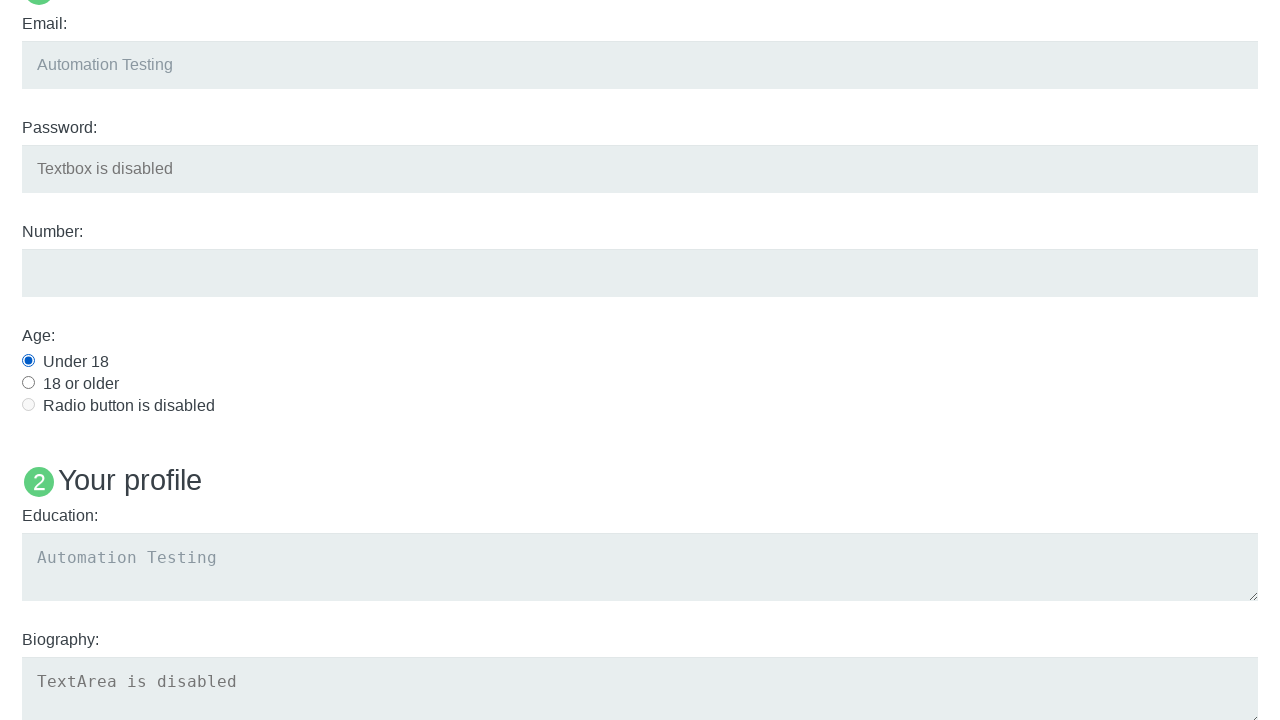

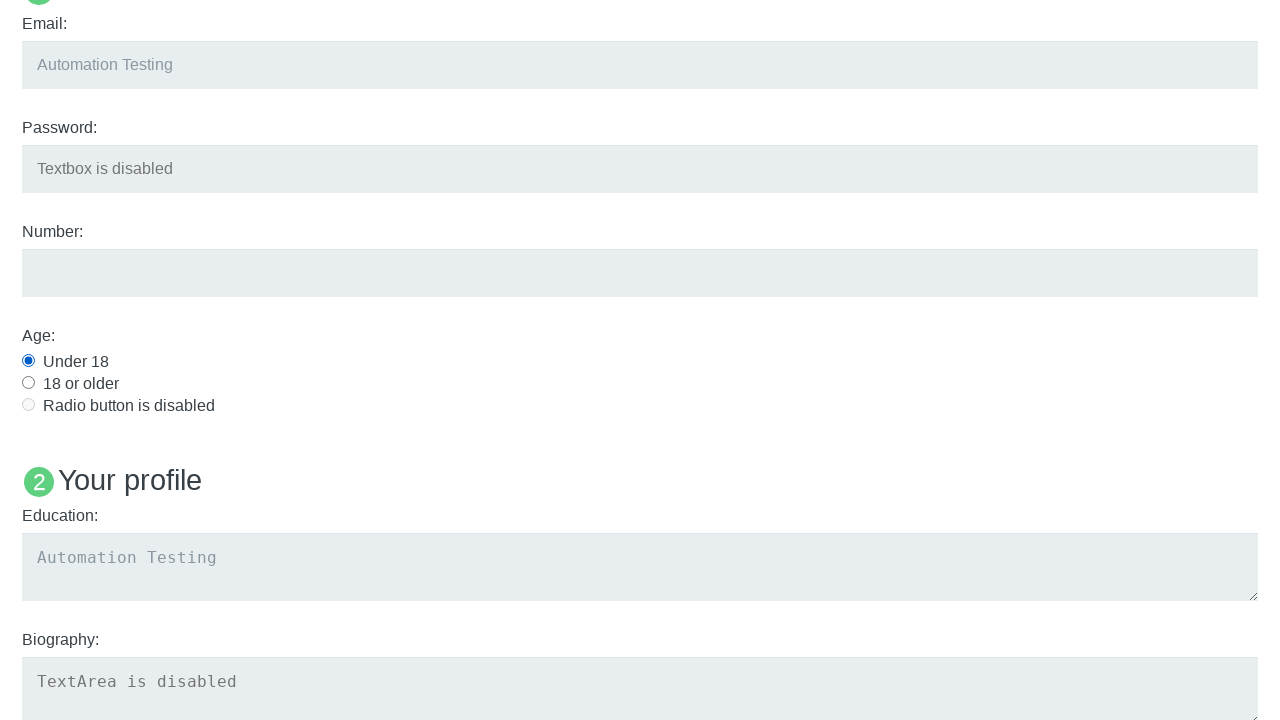